Tests that the slider can be moved to its minimum position (leftmost)

Starting URL: https://demoqa.com/slider

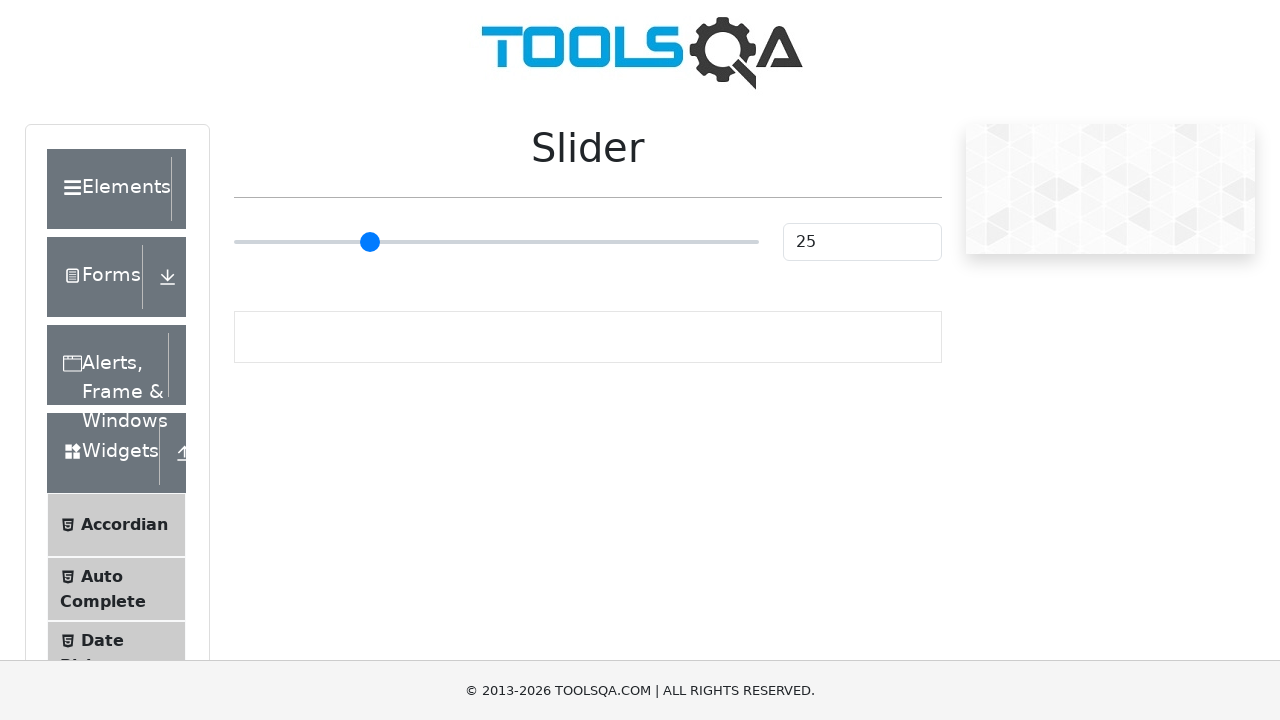

Waited for slider element to be visible
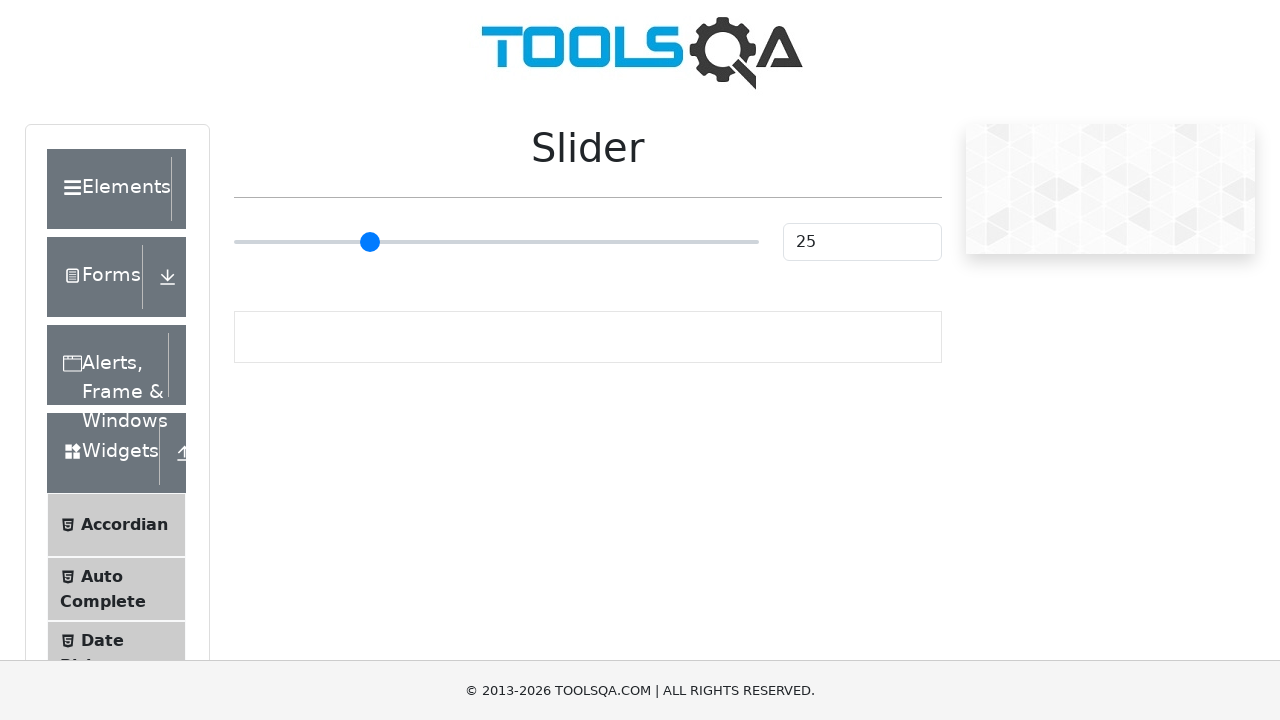

Located the range slider element
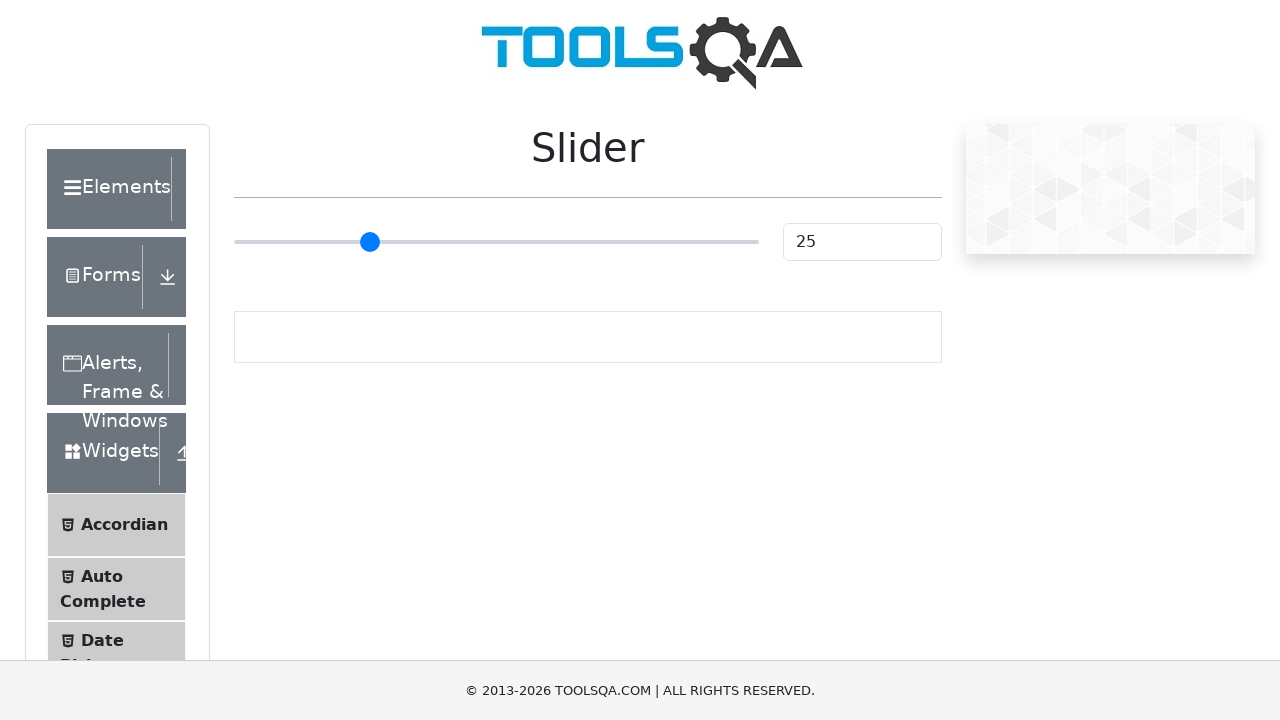

Clicked on the slider at (496, 242) on input.range-slider
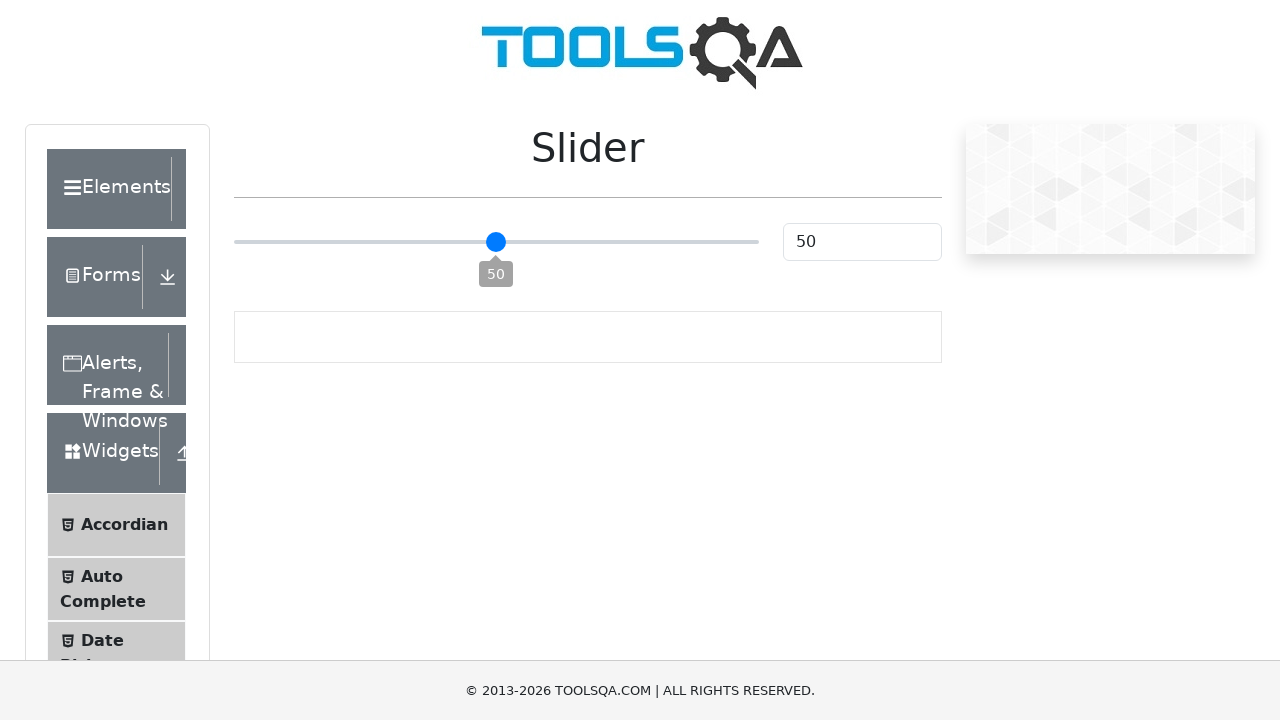

Pressed Home key to move slider to minimum position
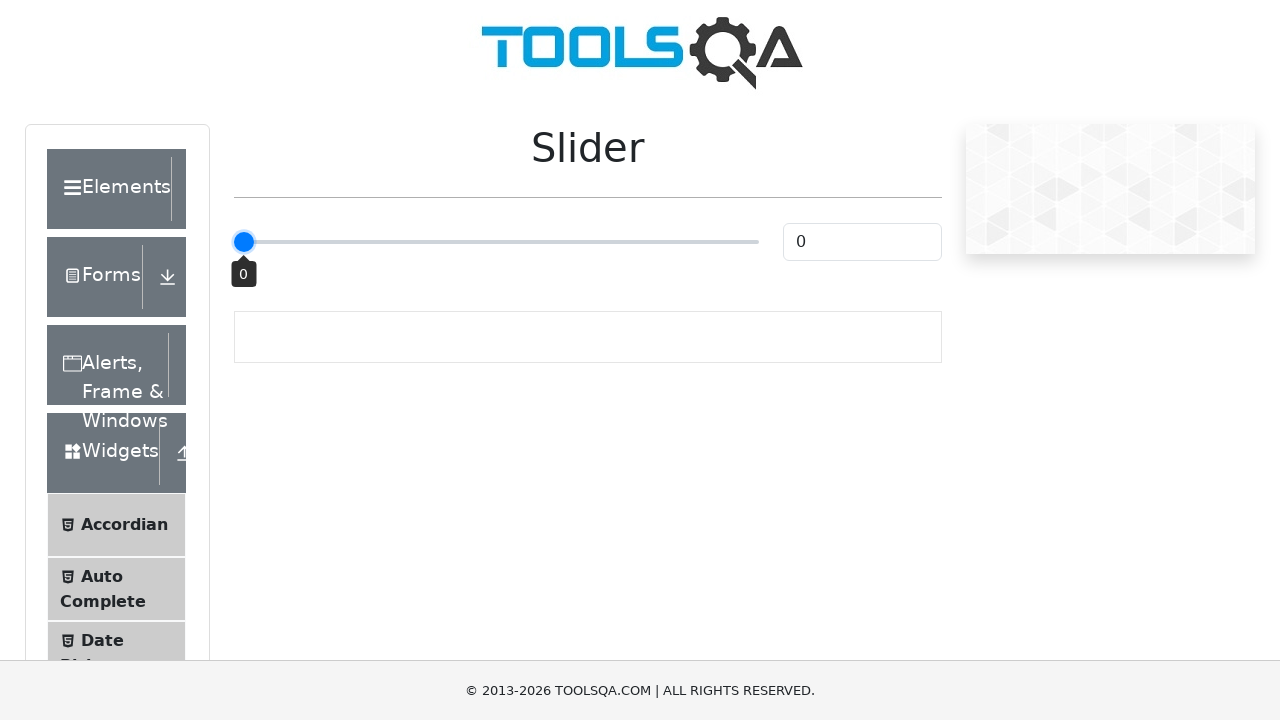

Waited 500ms for slider animation to complete
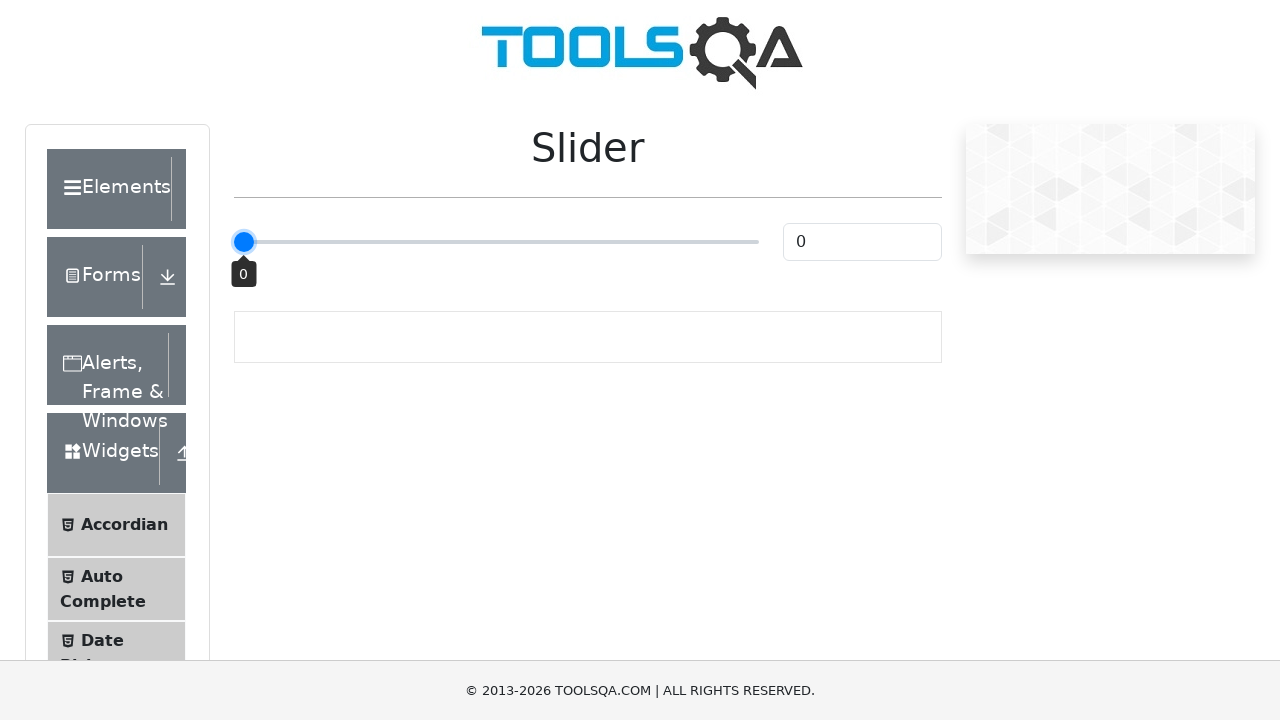

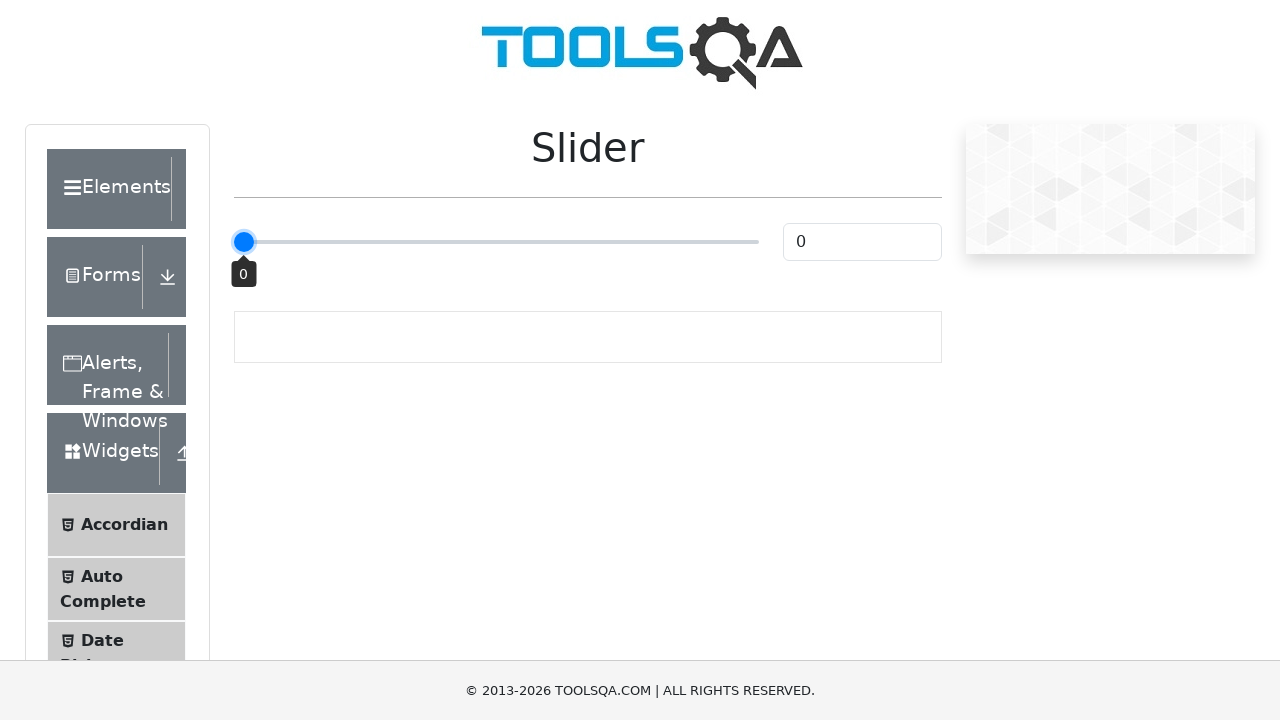